Tests dynamic controls by clicking Remove button, verifying "It's gone!" message, clicking Add button, and verifying "It's back!" message using implicit waits

Starting URL: https://the-internet.herokuapp.com/dynamic_controls

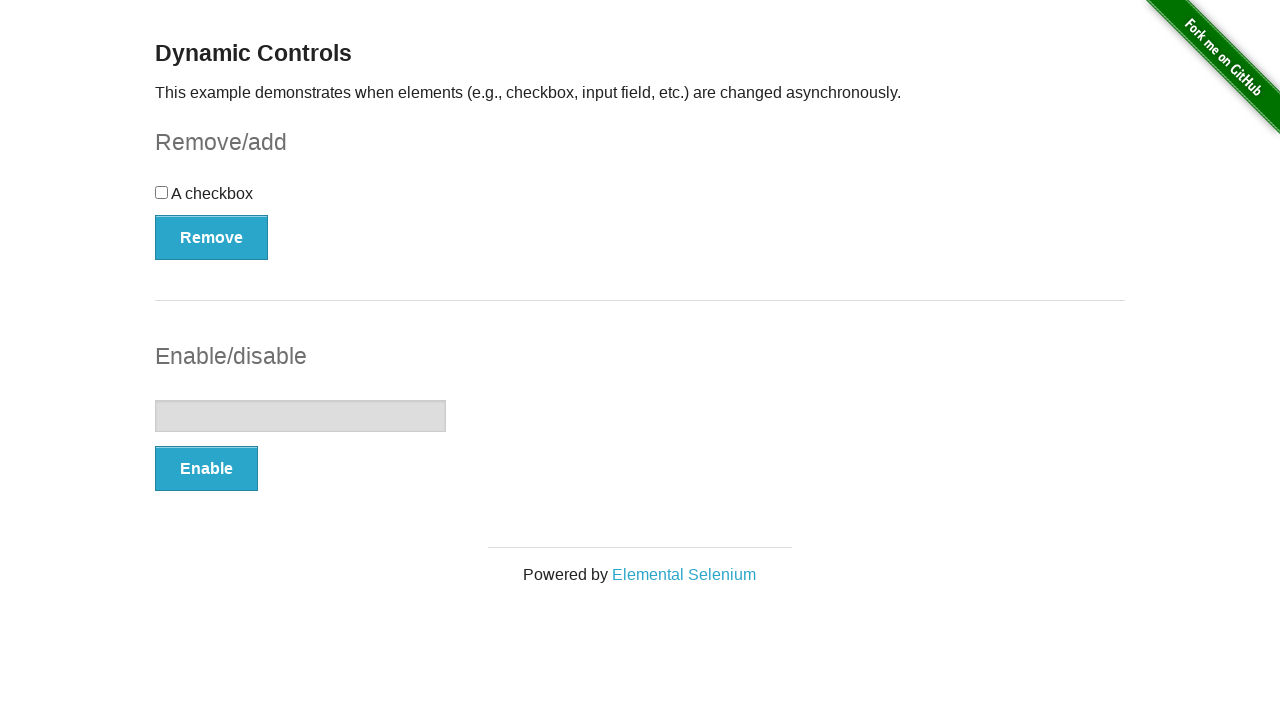

Navigated to dynamic controls page
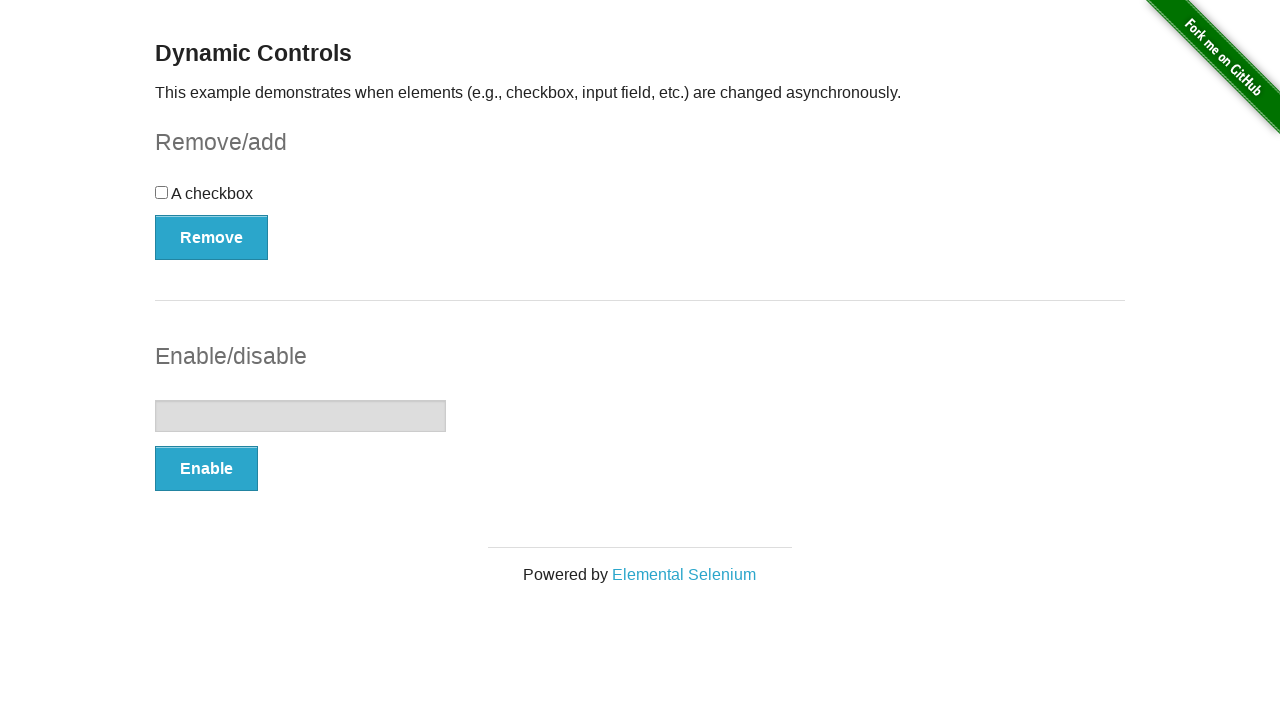

Clicked Remove button at (212, 237) on xpath=//*[text()='Remove']
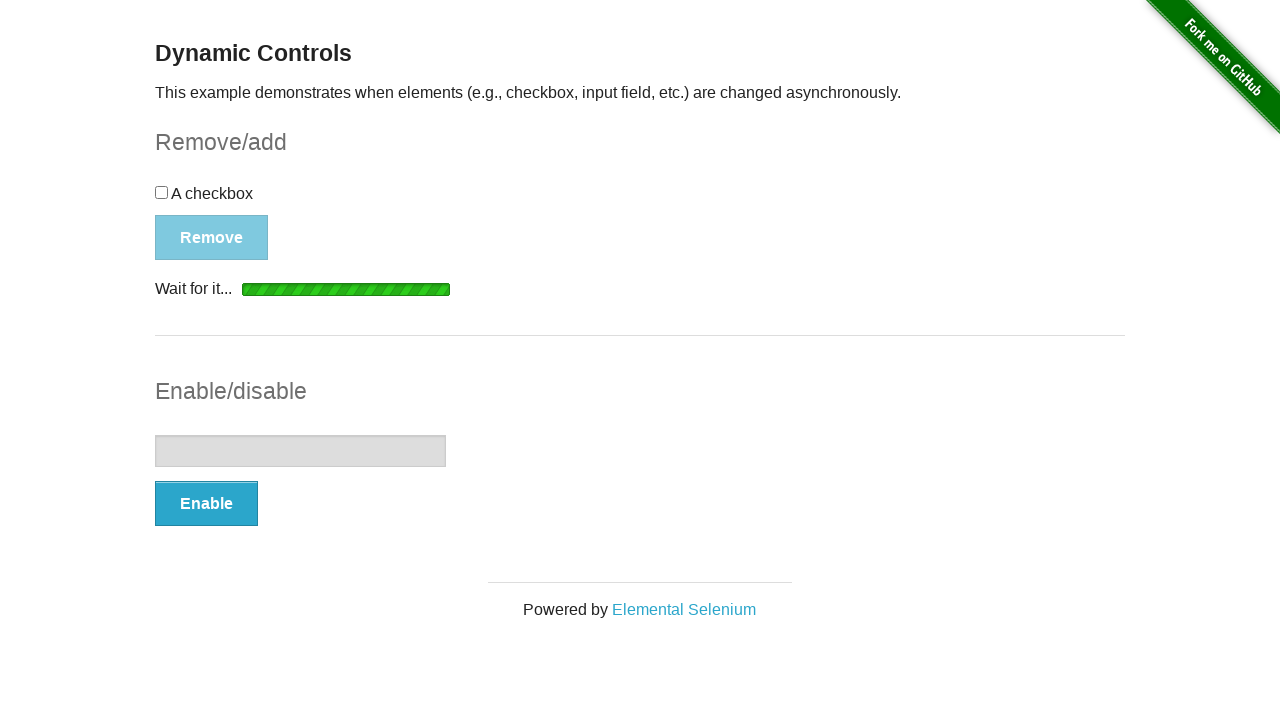

Verified 'It's gone!' message is displayed
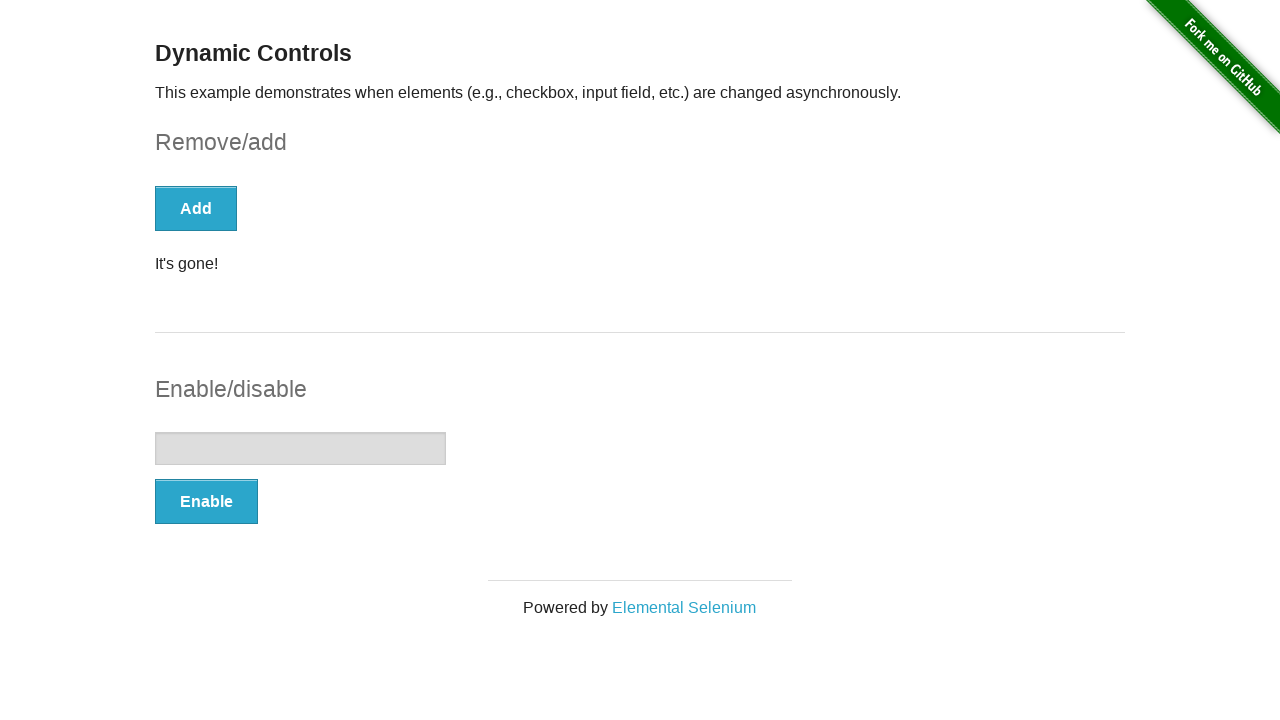

Clicked Add button at (196, 208) on xpath=//*[text()='Add']
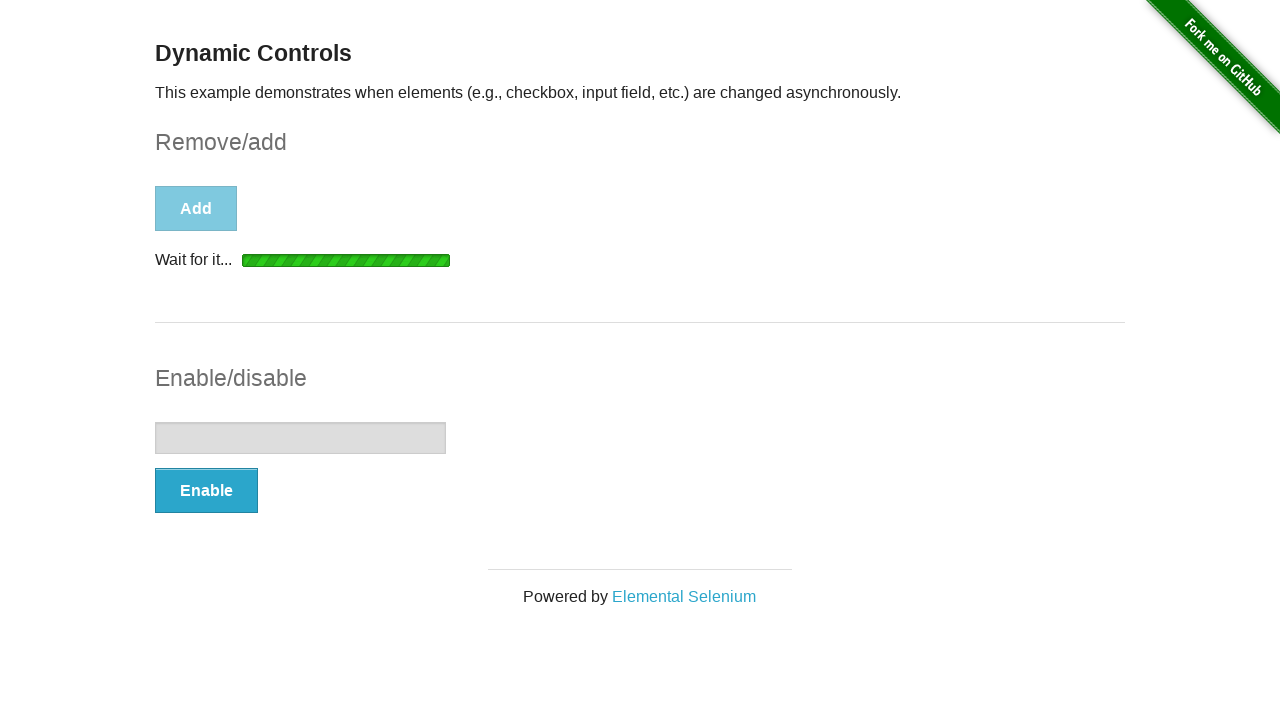

Verified 'It's back!' message is displayed
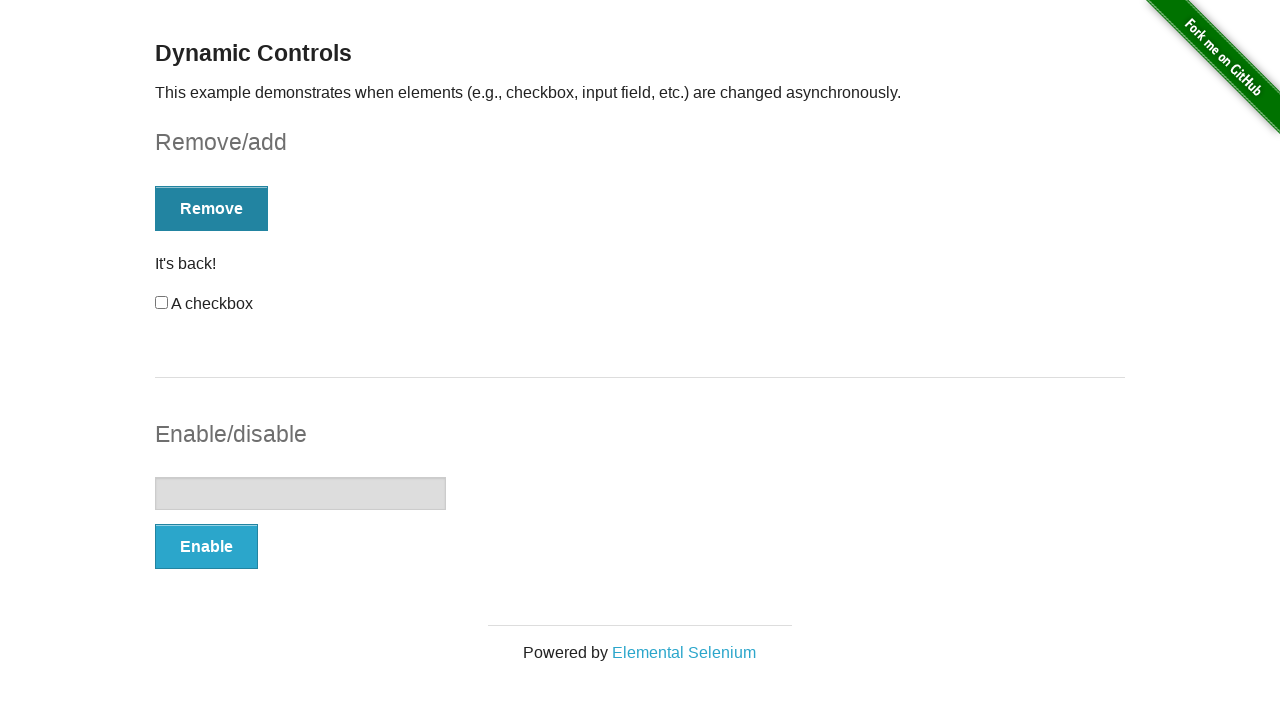

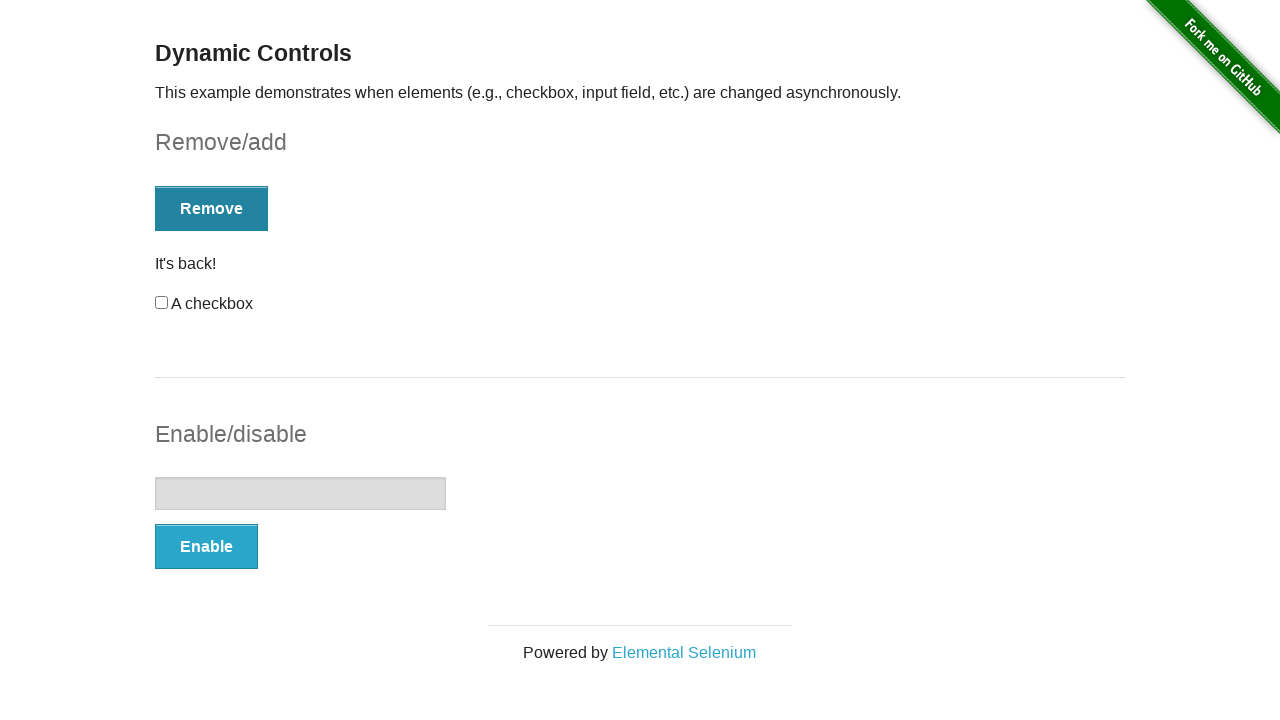